Tests the free demo request form on OrangeHRM website by filling in the full name field and locating the submit button

Starting URL: https://www.orangehrm.com/en/book-a-free-demo

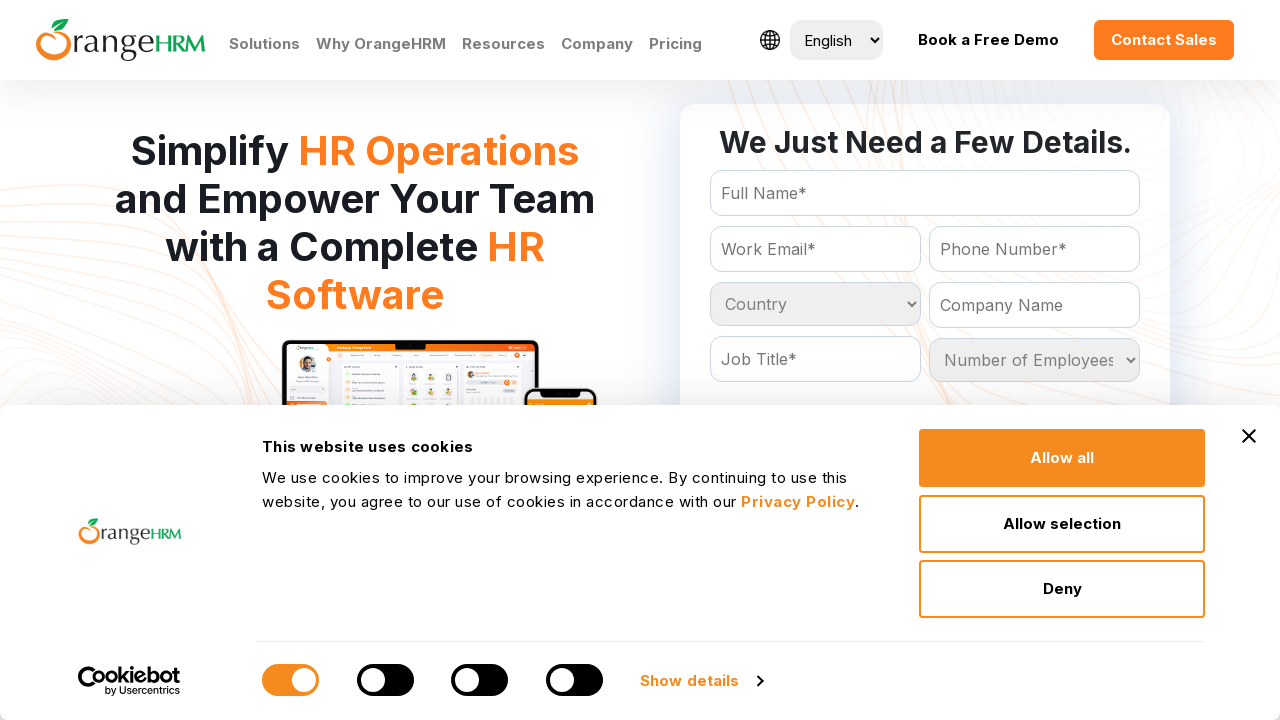

Filled full name field with 'Suraj Kumar' in the free demo request form on form#Form_getForm >> #Form_getForm_FullName
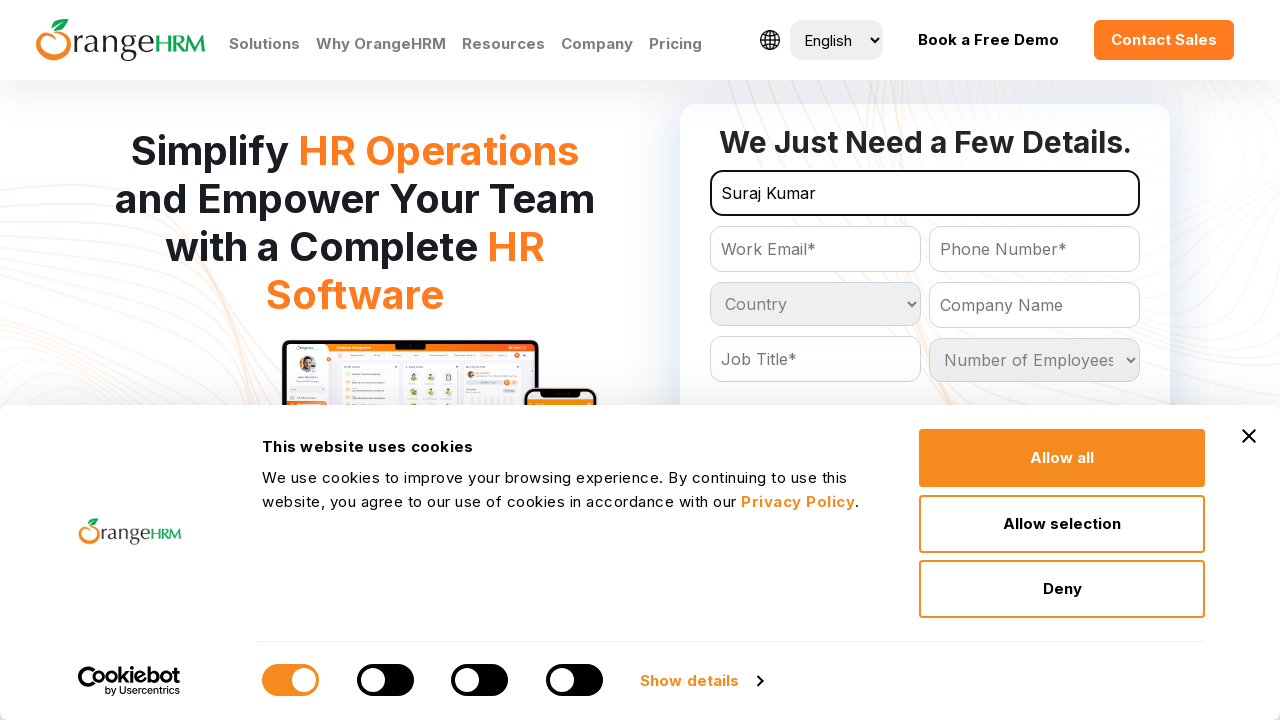

Located the 'Get a Free Demo' submit button
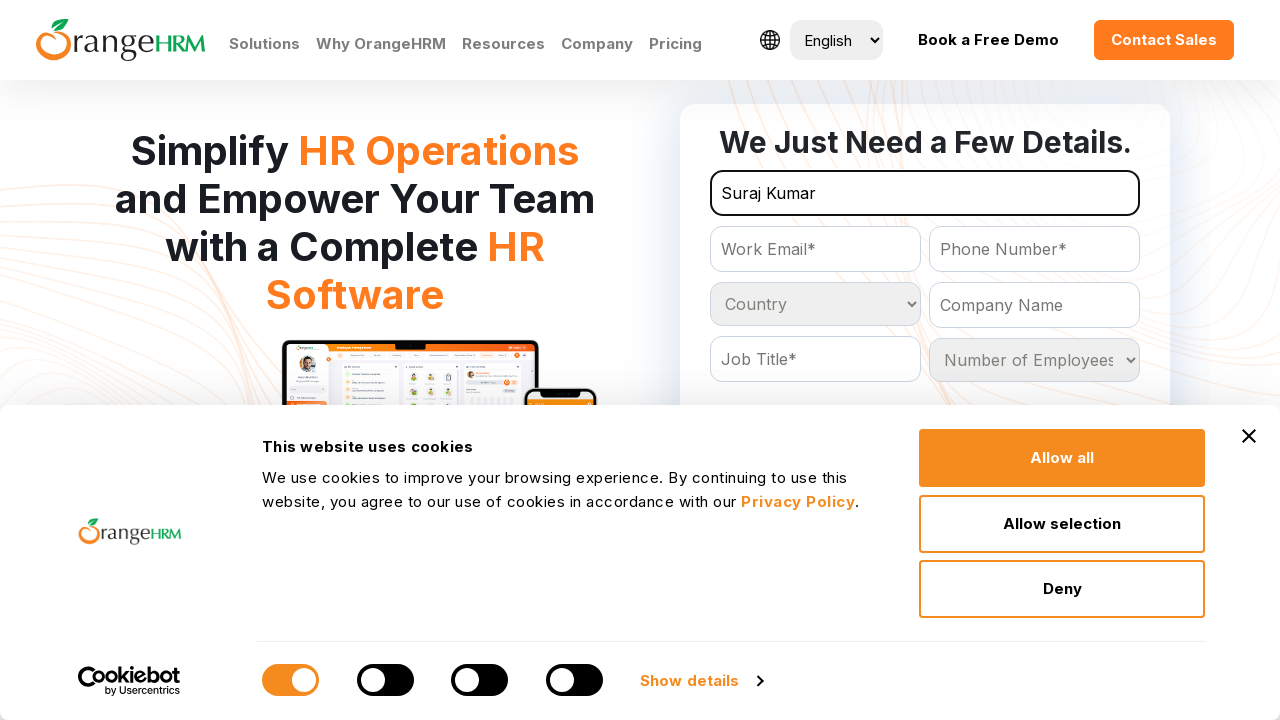

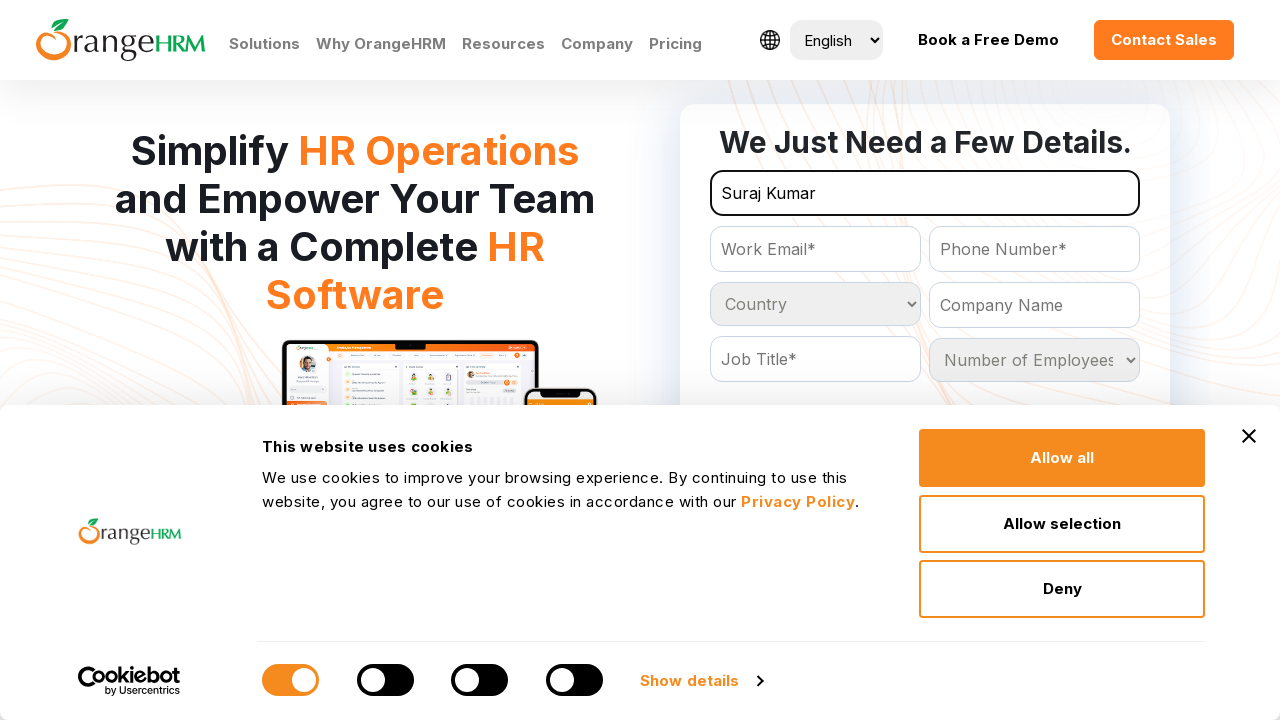